Tests checkbox and radio button widgets on jQuery UI by clicking through various radio buttons and checkboxes

Starting URL: https://jqueryui.com

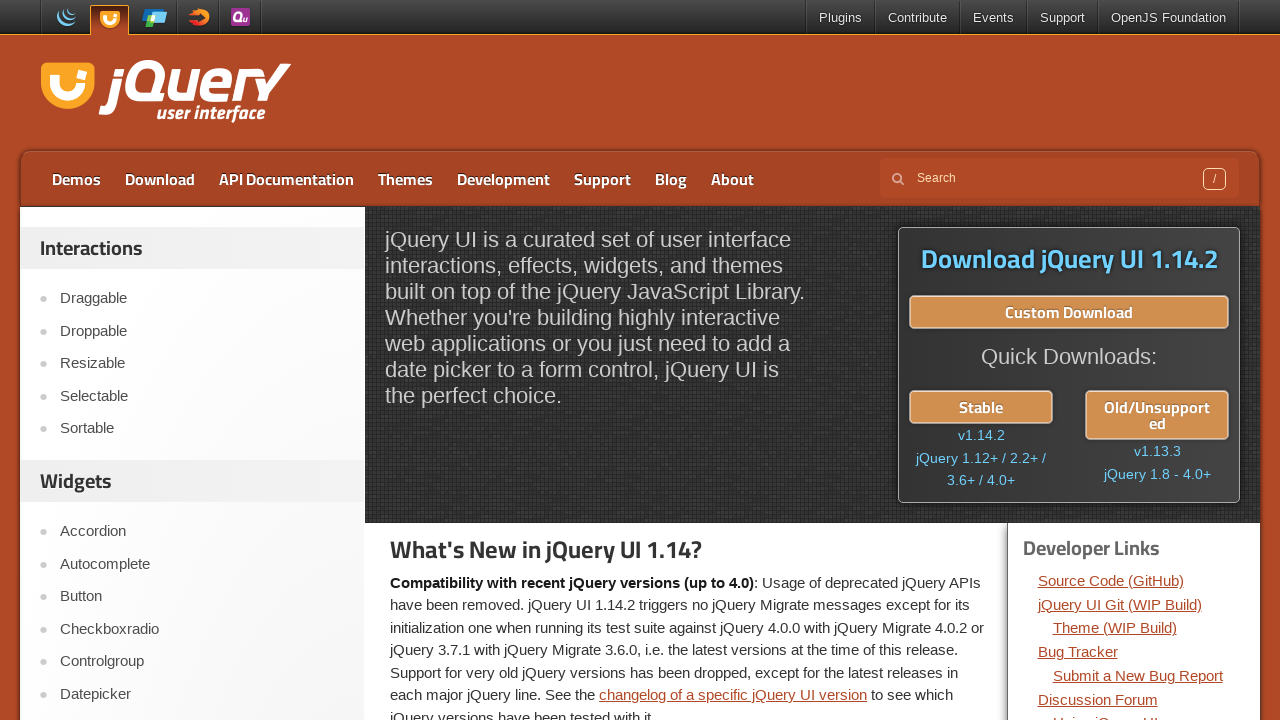

Clicked on Checkboxradio link in sidebar at (202, 629) on xpath=//*[@id='sidebar']/aside[2]/ul/li[4]/a
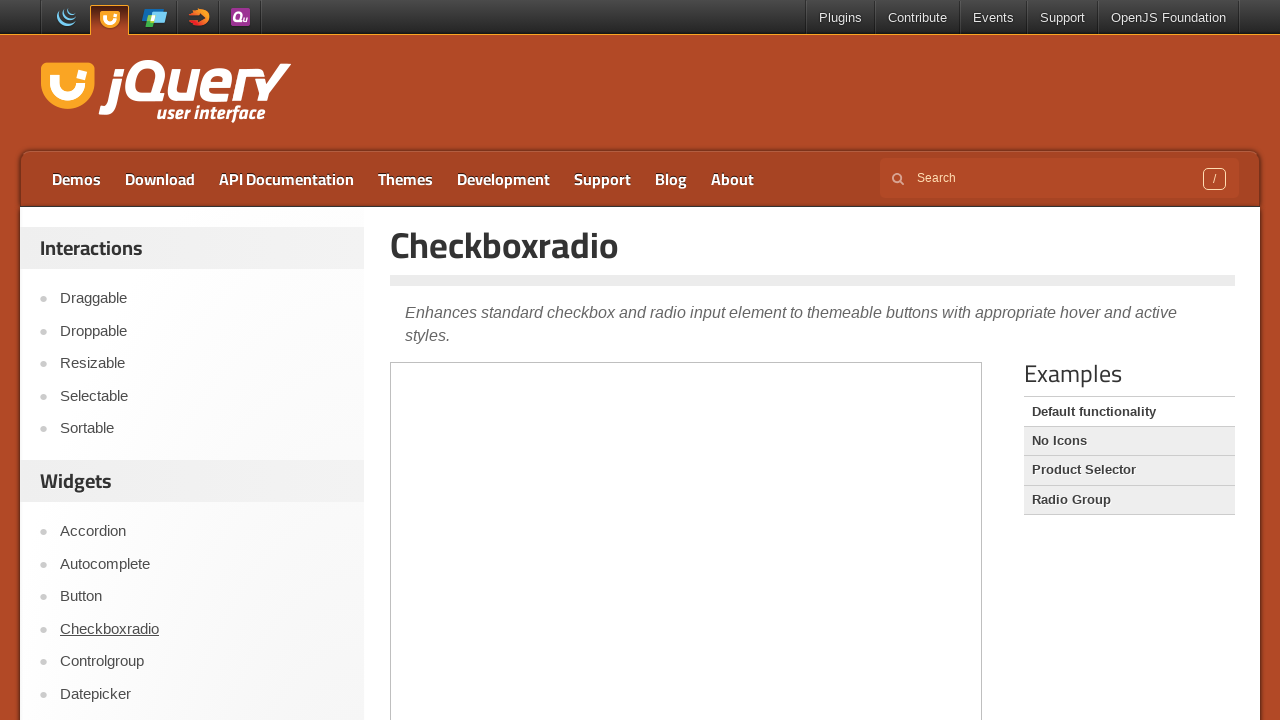

Located demo iframe
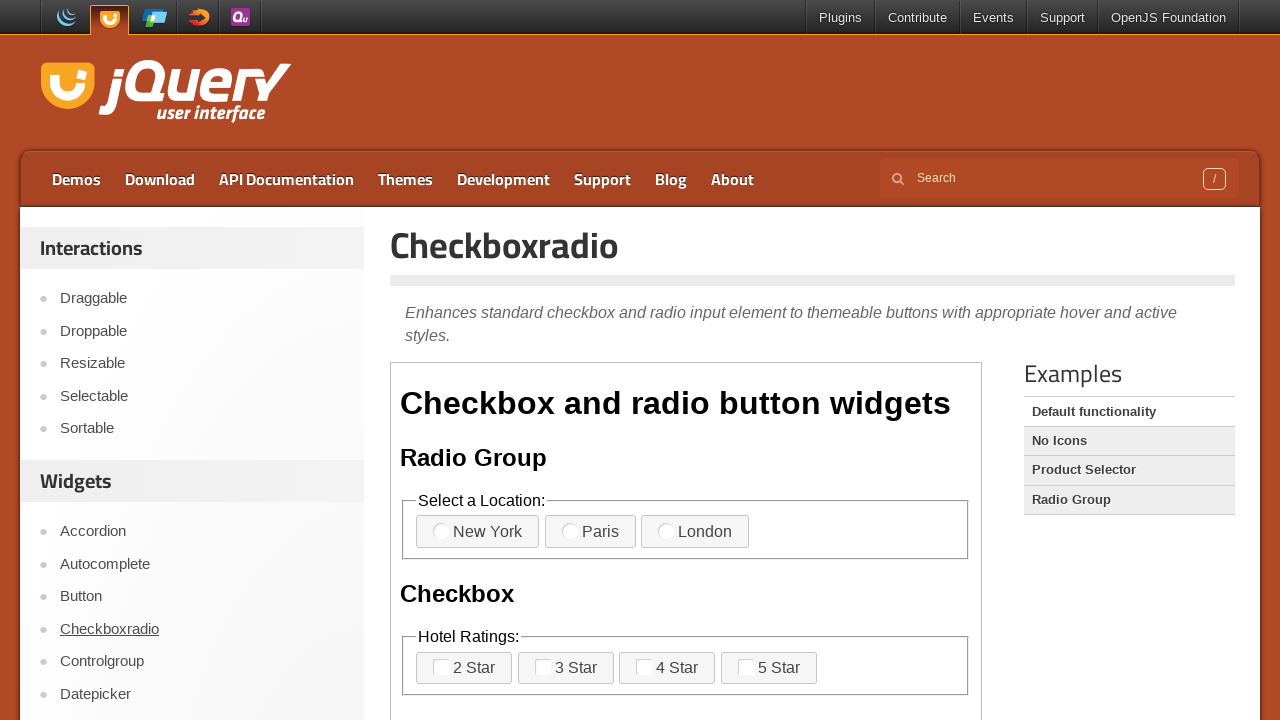

Clicked first radio button at (478, 532) on .demo-frame >> nth=0 >> internal:control=enter-frame >> xpath=/html/body/div/fie
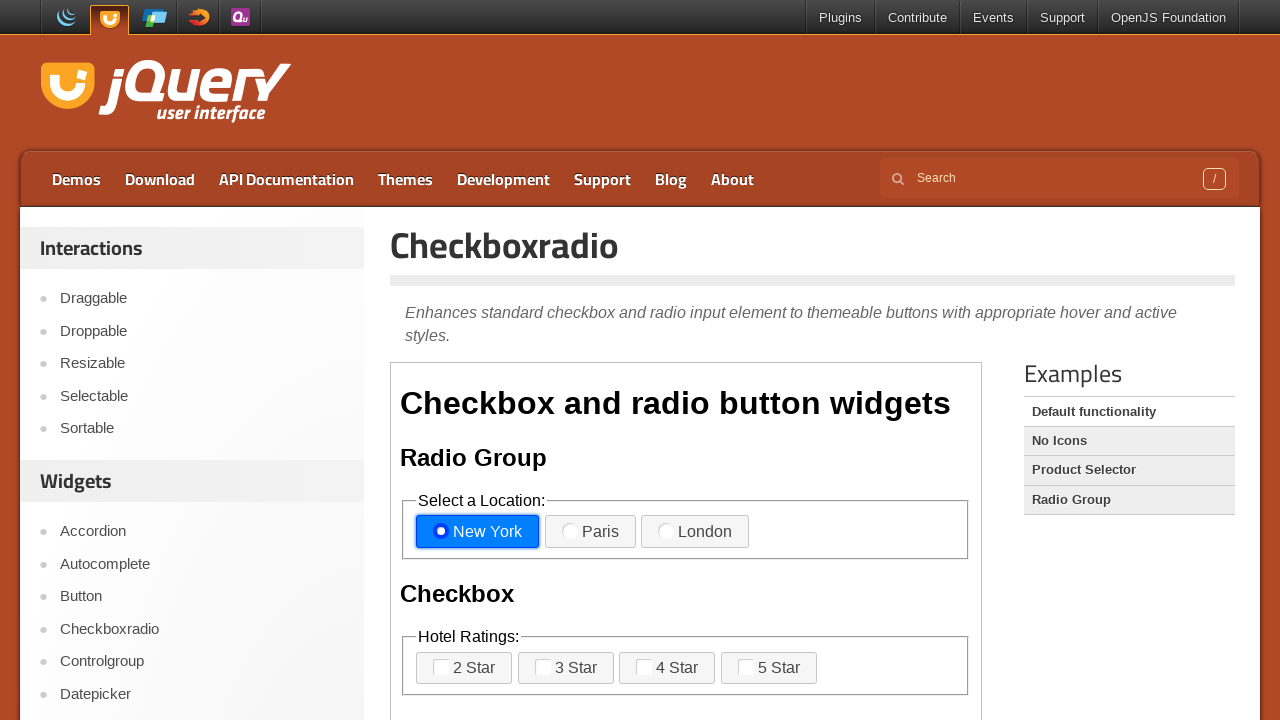

Clicked second radio button at (590, 532) on .demo-frame >> nth=0 >> internal:control=enter-frame >> xpath=/html/body/div/fie
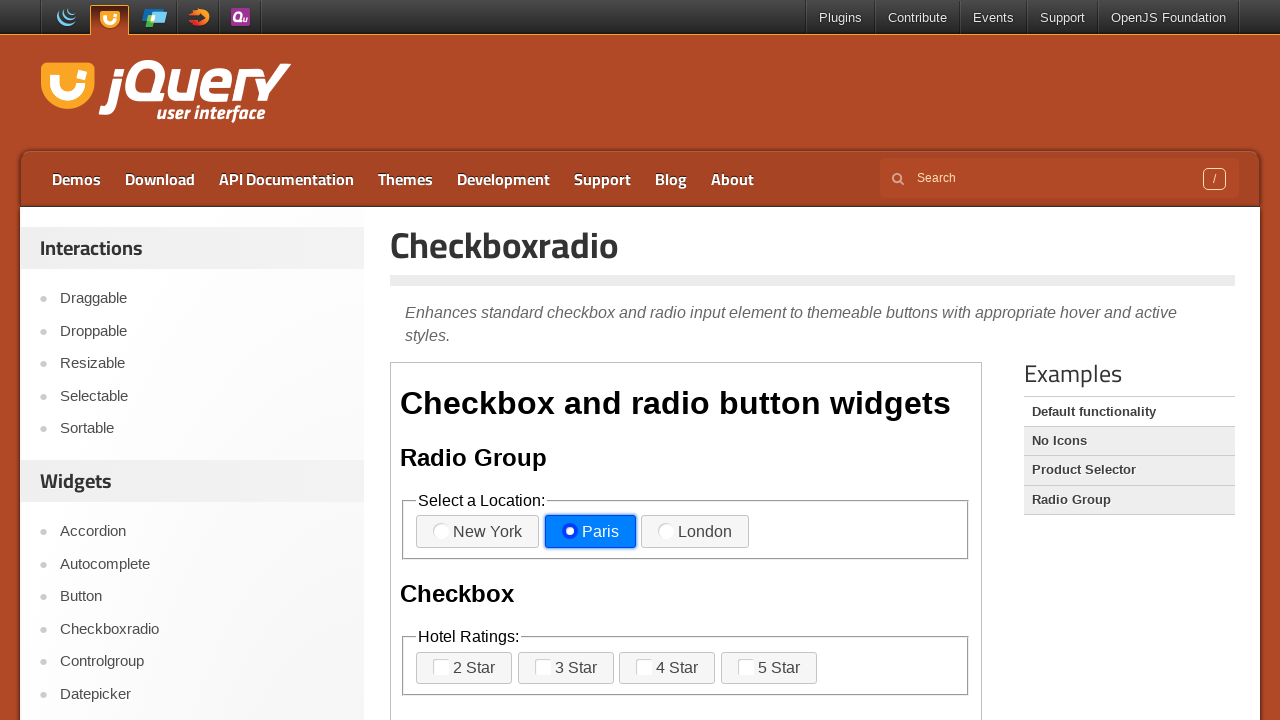

Clicked third radio button at (695, 532) on .demo-frame >> nth=0 >> internal:control=enter-frame >> xpath=/html/body/div/fie
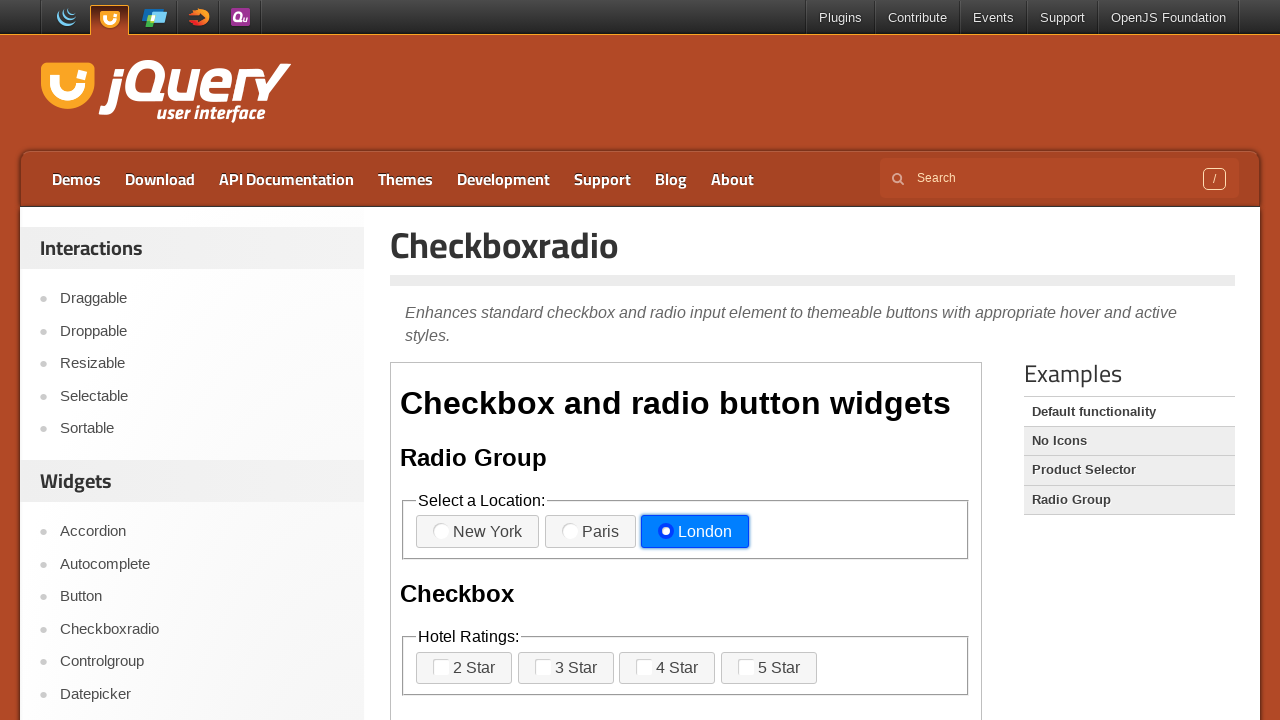

Clicked first checkbox at (464, 668) on .demo-frame >> nth=0 >> internal:control=enter-frame >> xpath=/html/body/div/fie
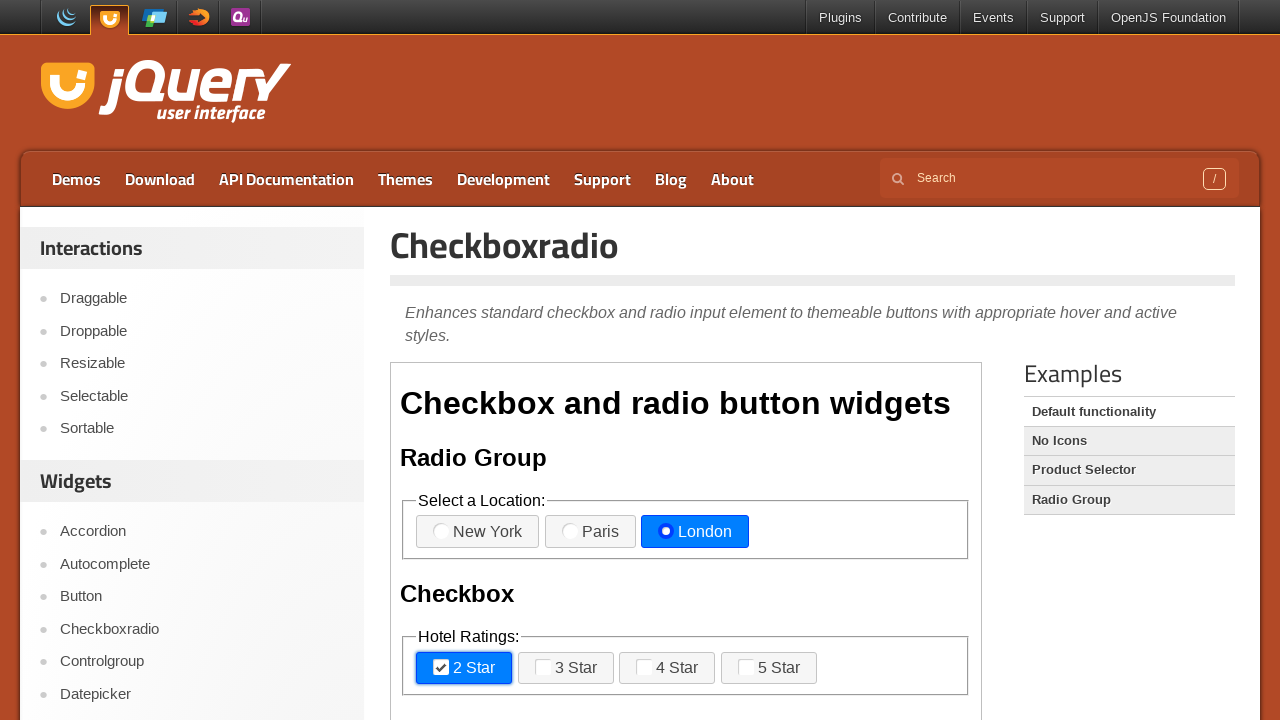

Clicked second checkbox at (566, 668) on .demo-frame >> nth=0 >> internal:control=enter-frame >> xpath=/html/body/div/fie
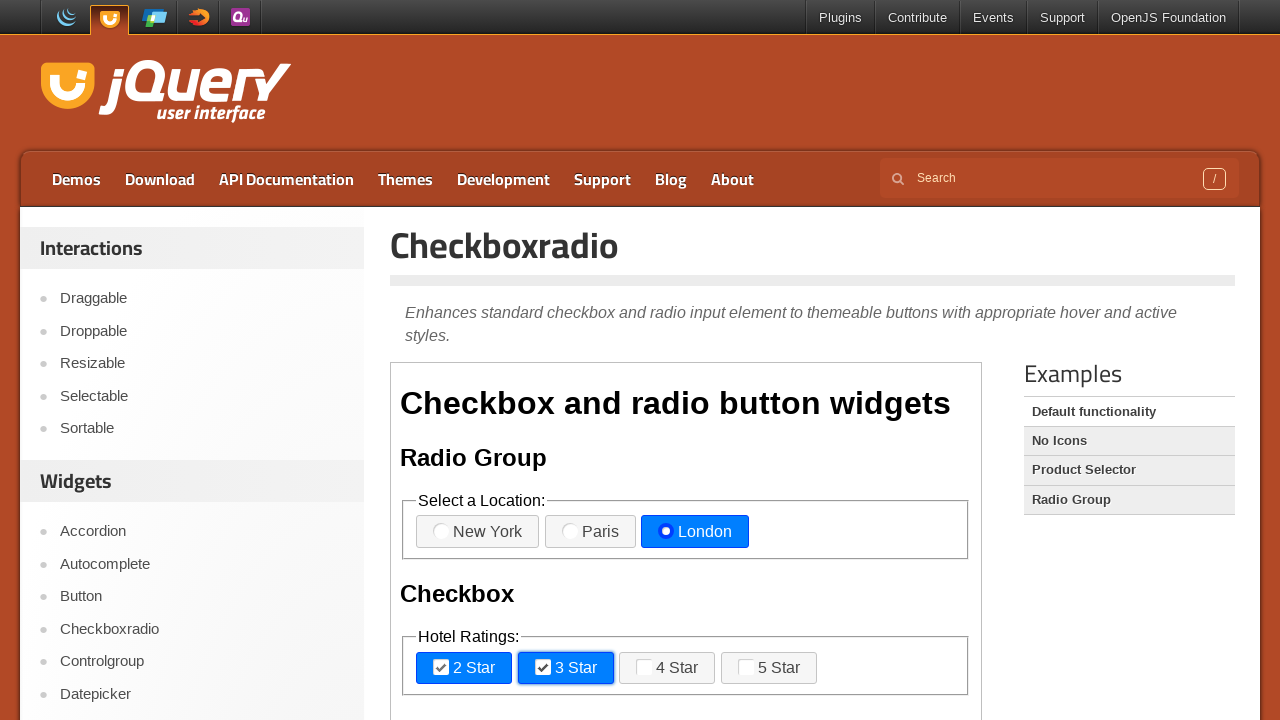

Clicked third checkbox at (667, 668) on .demo-frame >> nth=0 >> internal:control=enter-frame >> xpath=/html/body/div/fie
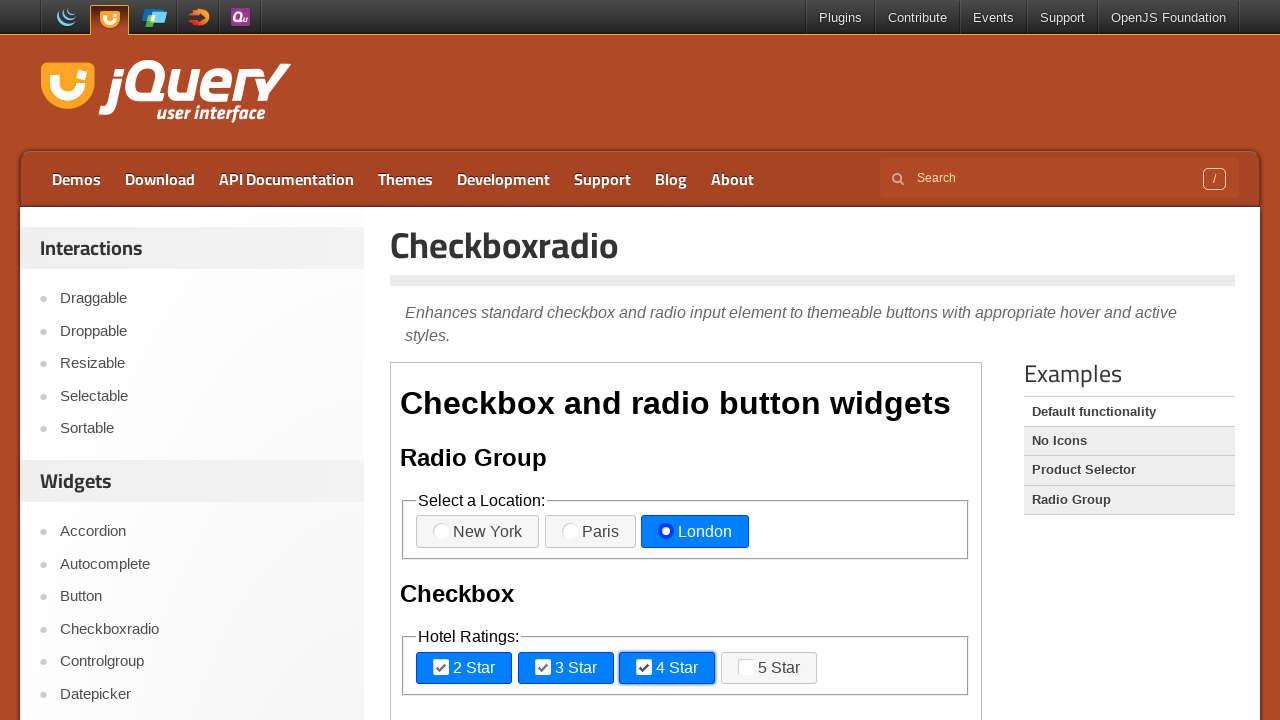

Clicked fourth checkbox at (769, 668) on .demo-frame >> nth=0 >> internal:control=enter-frame >> xpath=/html/body/div/fie
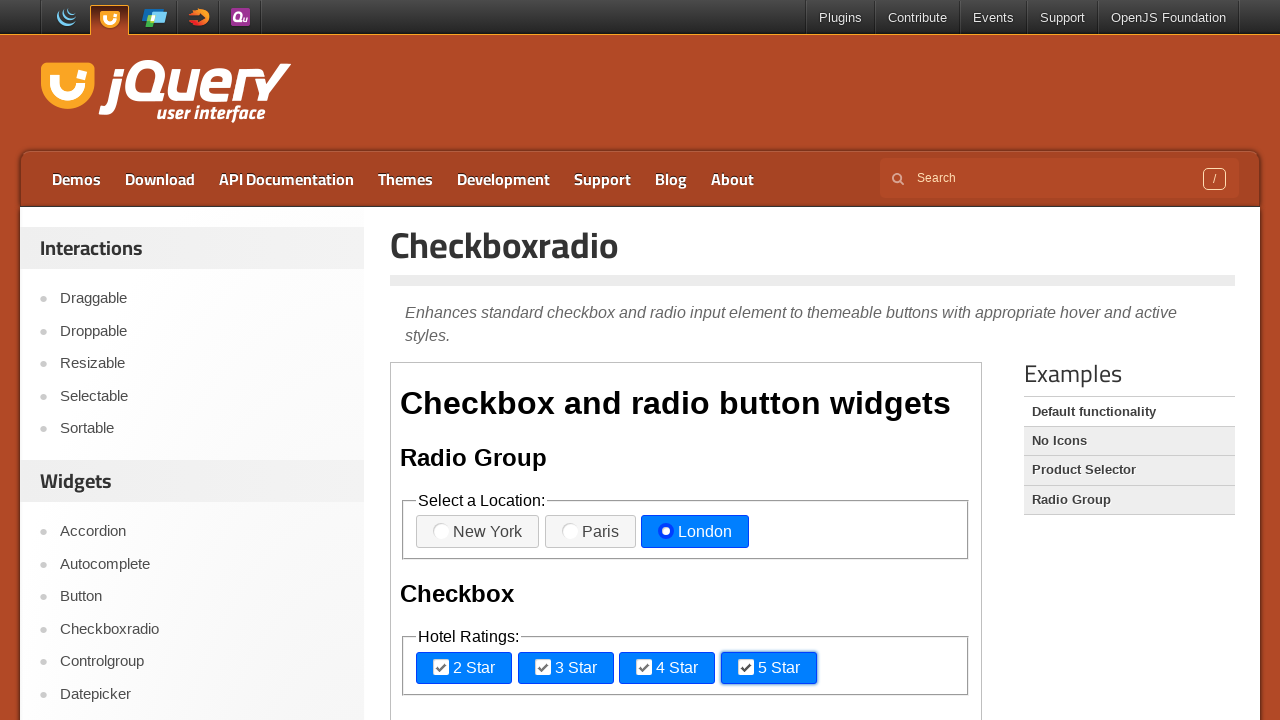

Clicked first nested checkbox at (476, 361) on .demo-frame >> nth=0 >> internal:control=enter-frame >> xpath=/html/body/div/fie
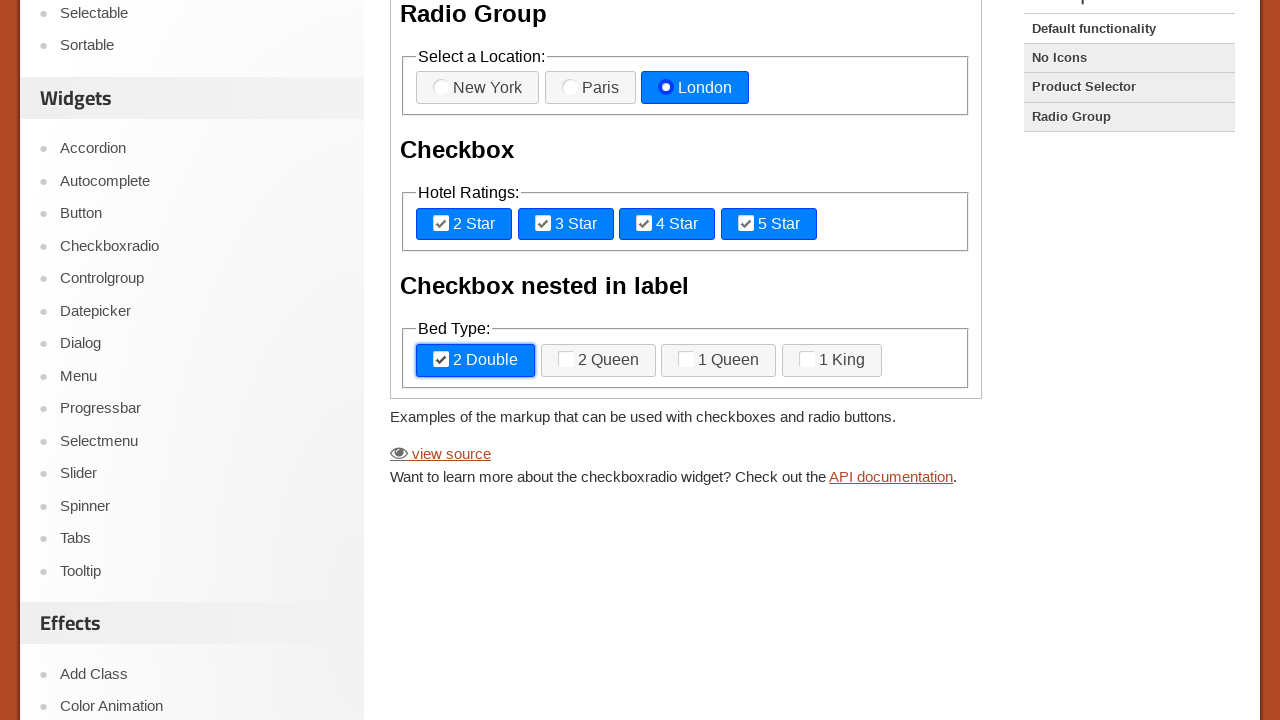

Clicked second nested checkbox at (598, 361) on .demo-frame >> nth=0 >> internal:control=enter-frame >> xpath=/html/body/div/fie
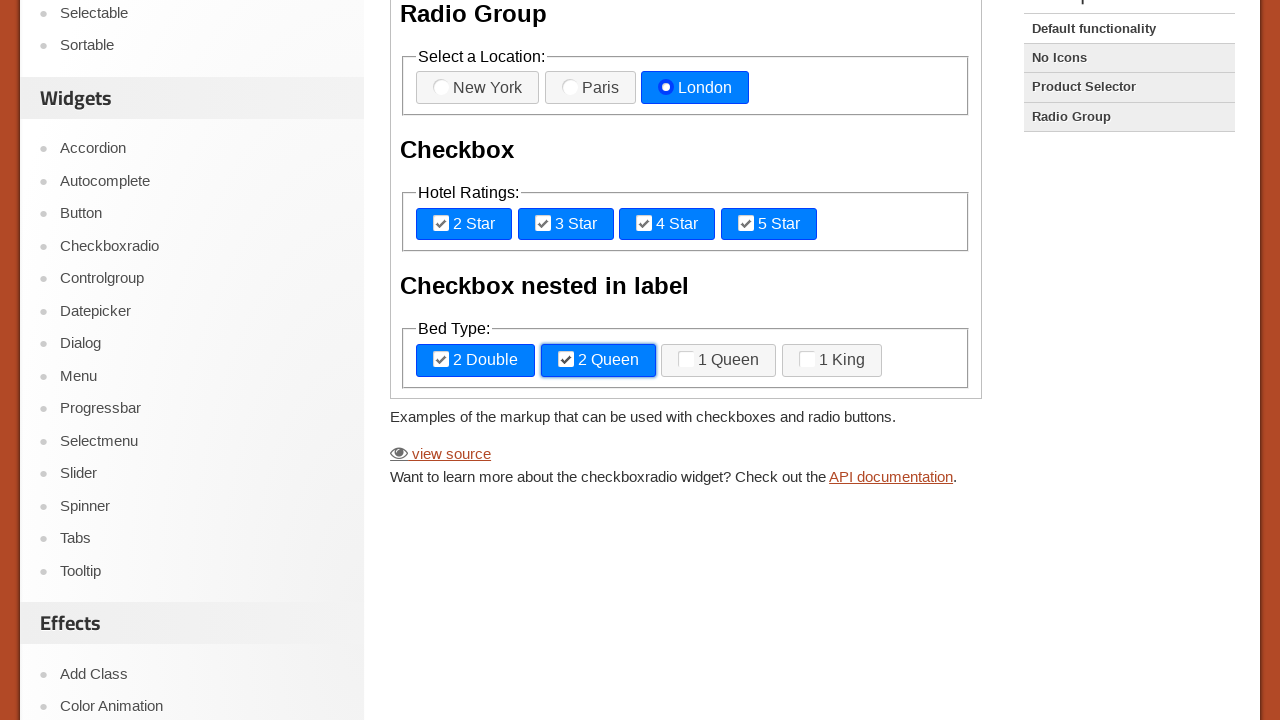

Clicked third nested checkbox at (719, 361) on .demo-frame >> nth=0 >> internal:control=enter-frame >> xpath=/html/body/div/fie
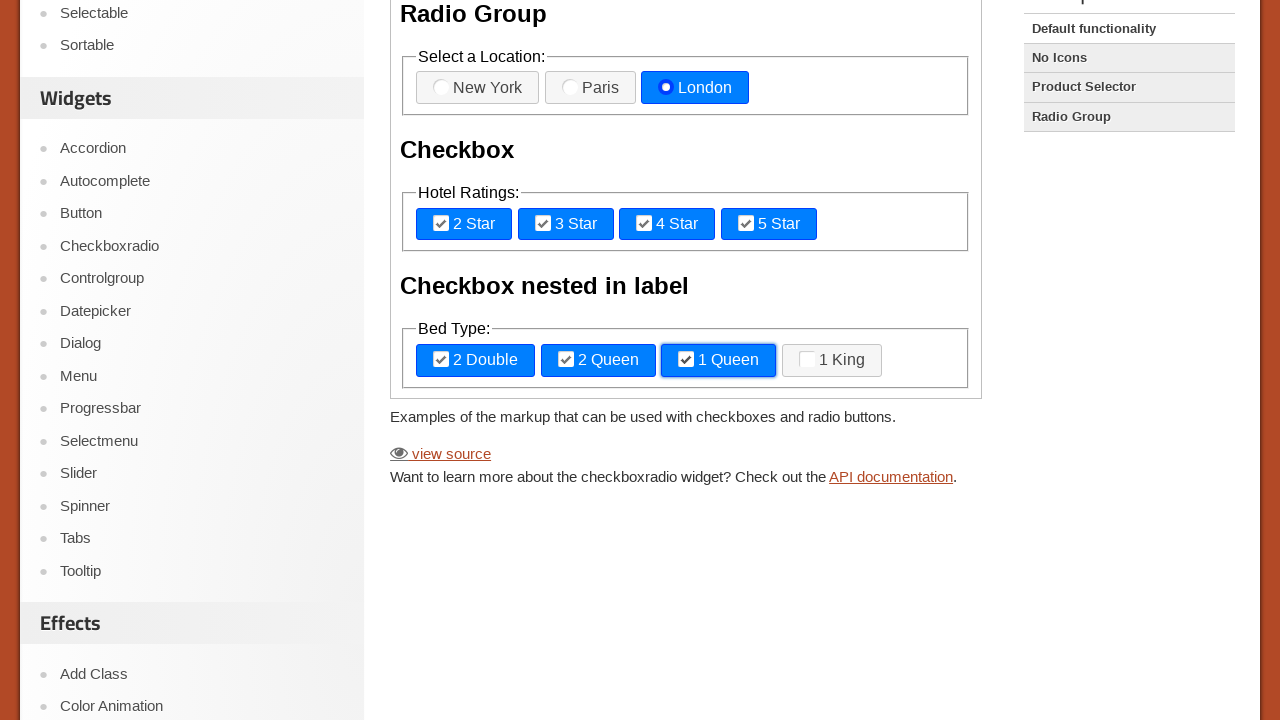

Clicked fourth nested checkbox at (832, 361) on .demo-frame >> nth=0 >> internal:control=enter-frame >> xpath=/html/body/div/fie
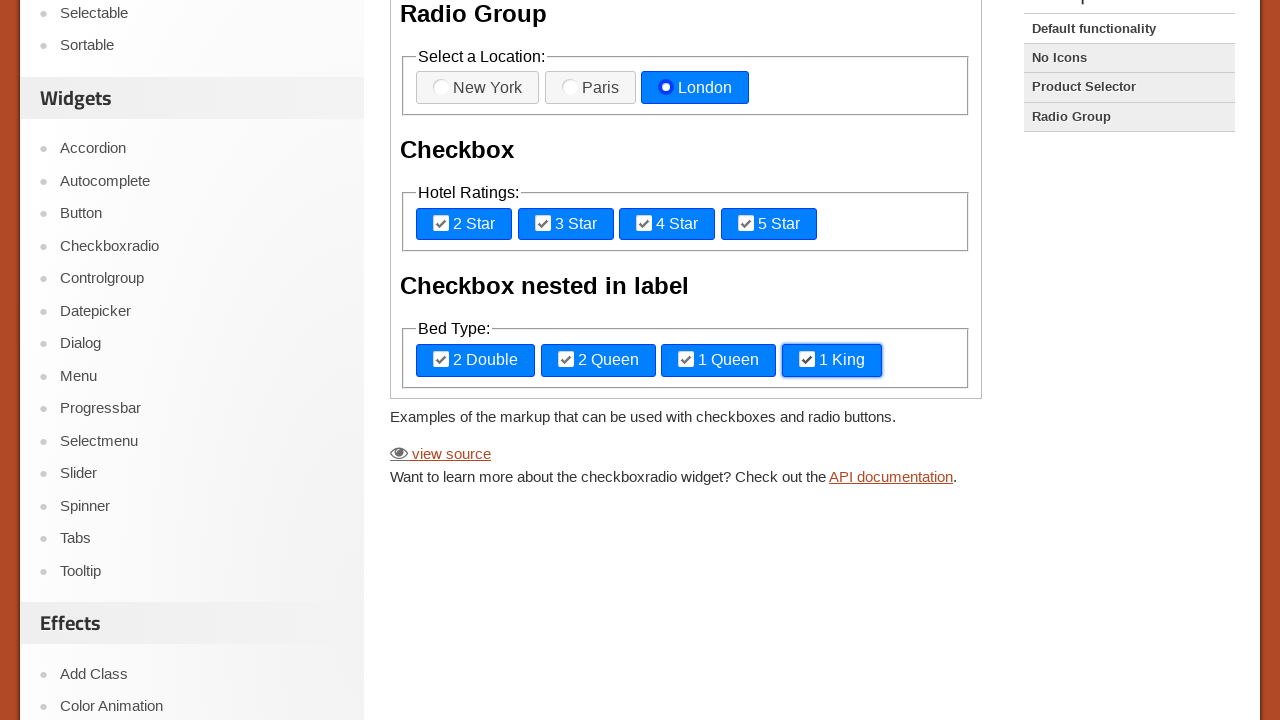

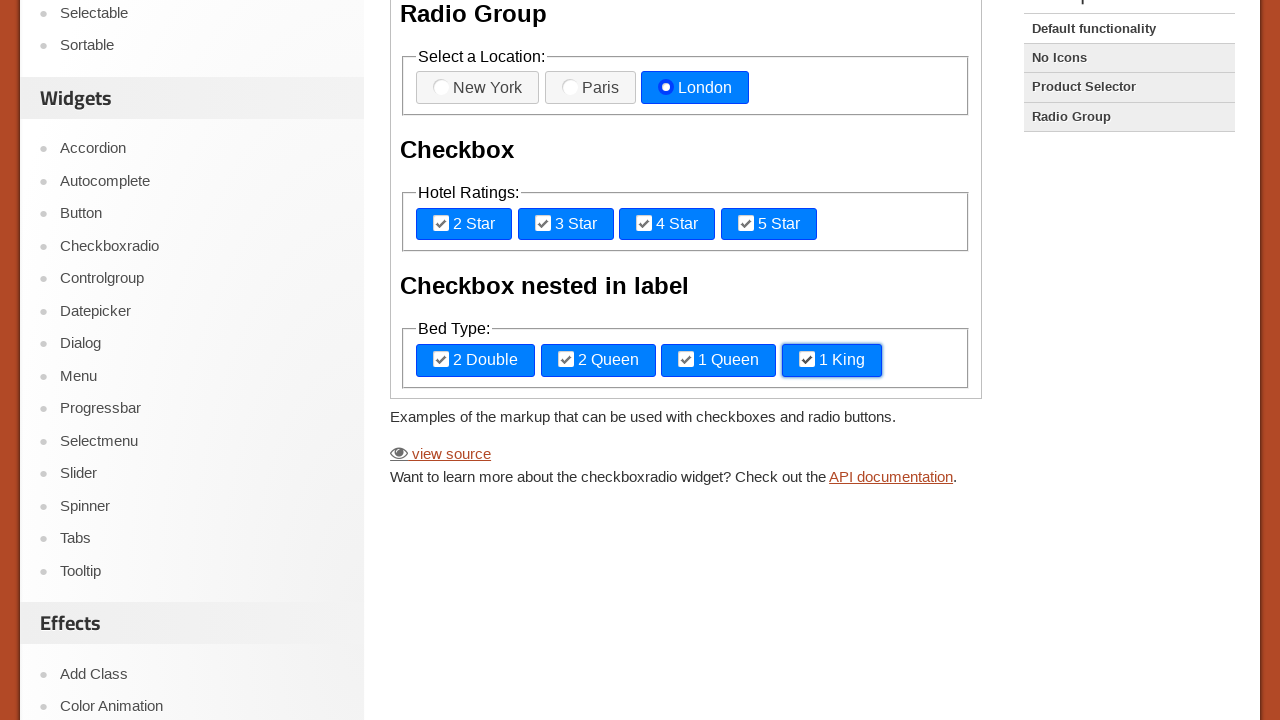